Tests checkbox functionality by locating two checkboxes, clicking them if not already selected, and verifying they are checked

Starting URL: https://the-internet.herokuapp.com/checkboxes

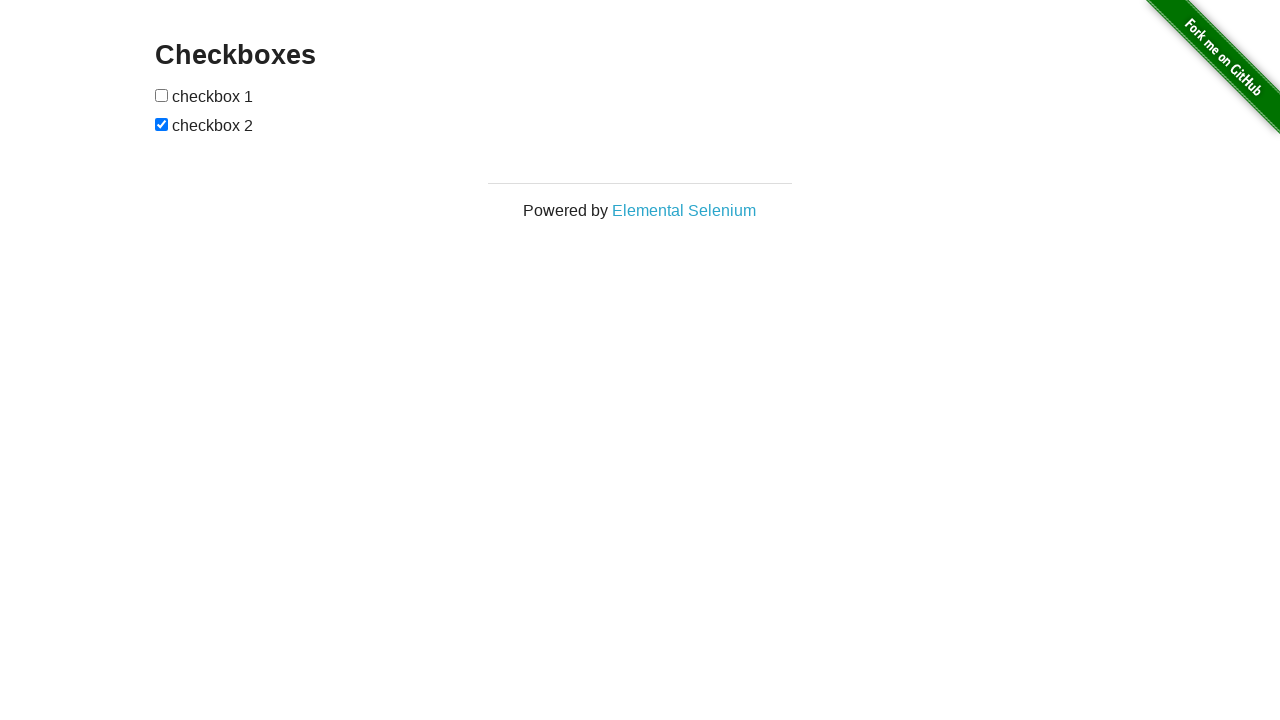

Located first checkbox element
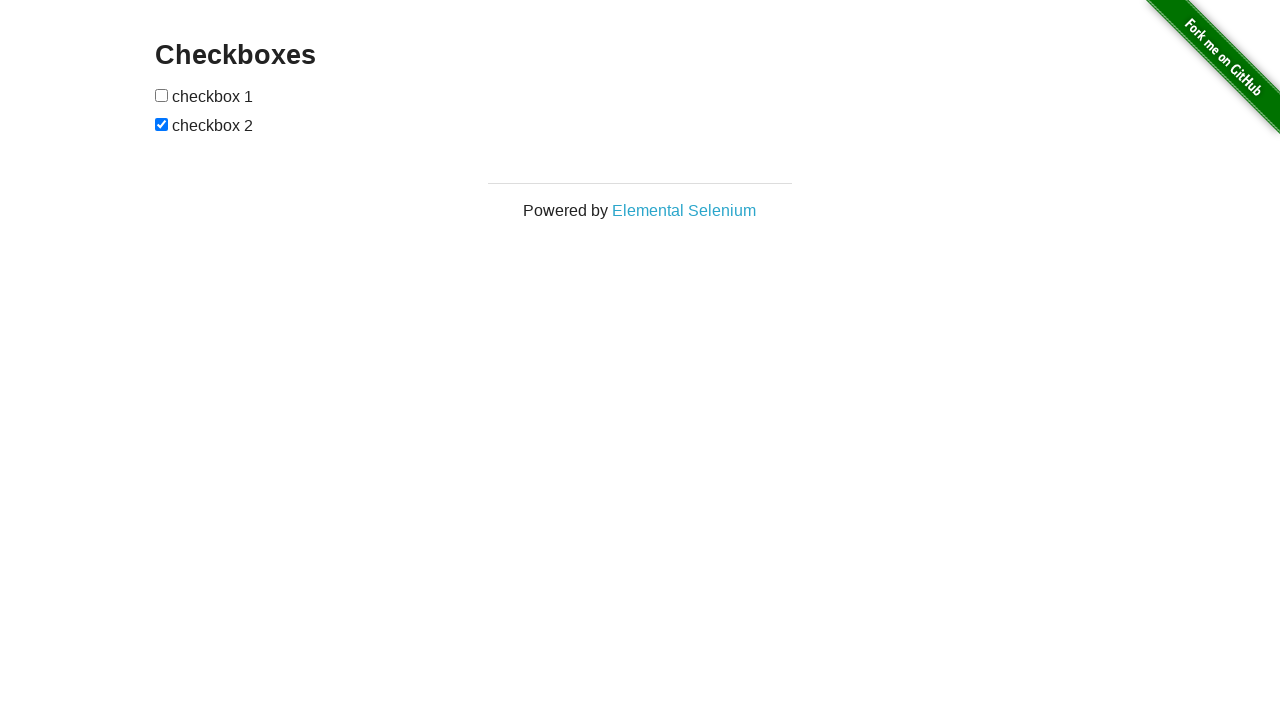

Located second checkbox element
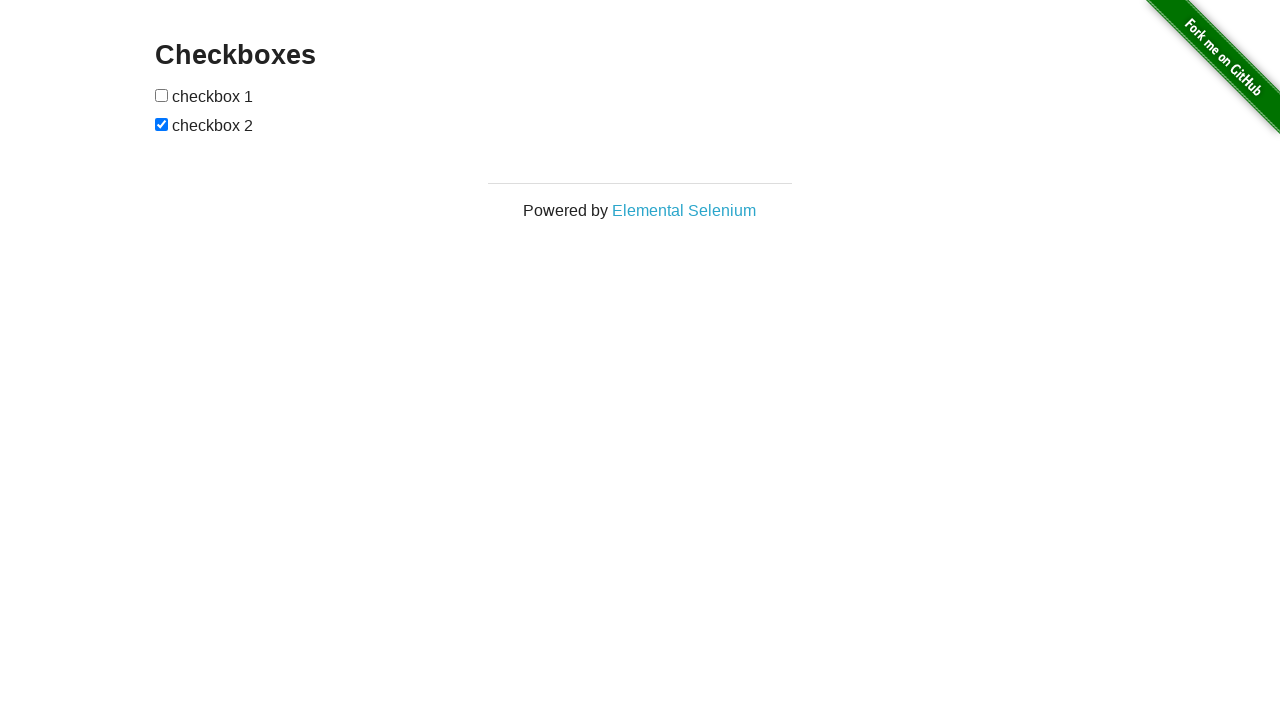

Checked if first checkbox is already selected
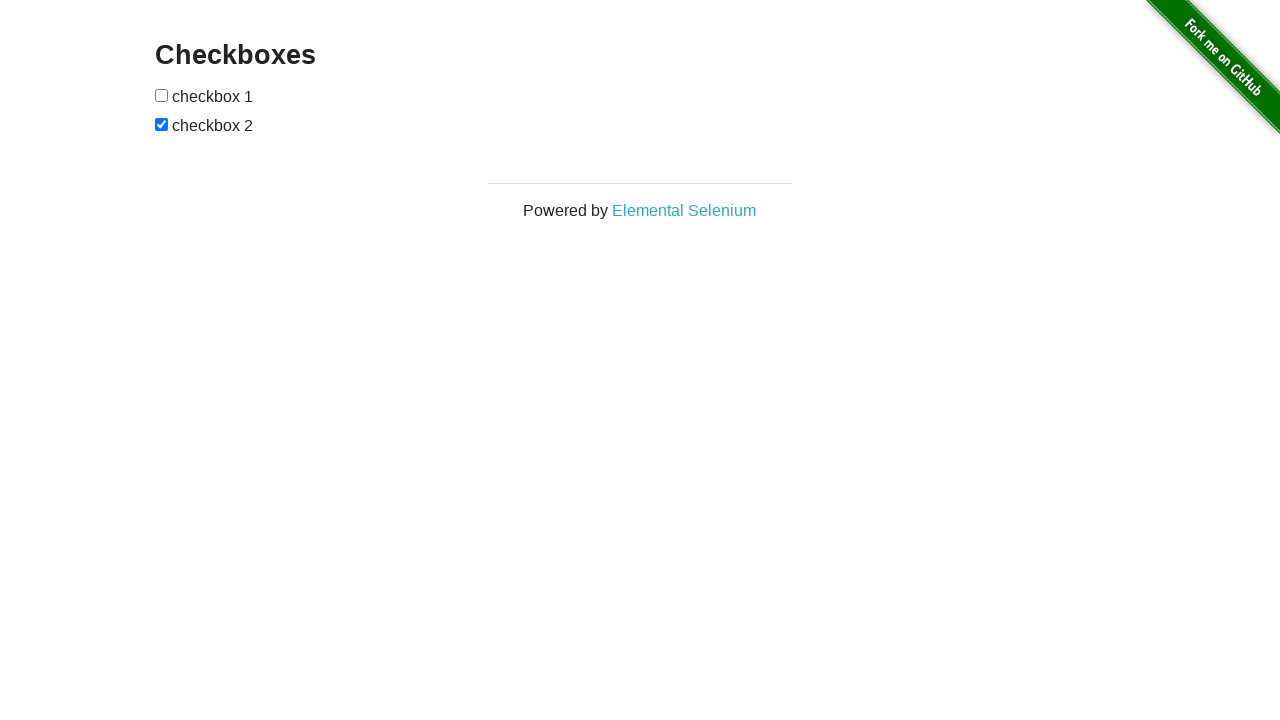

Clicked first checkbox to select it at (162, 95) on (//input[@type='checkbox'])[1]
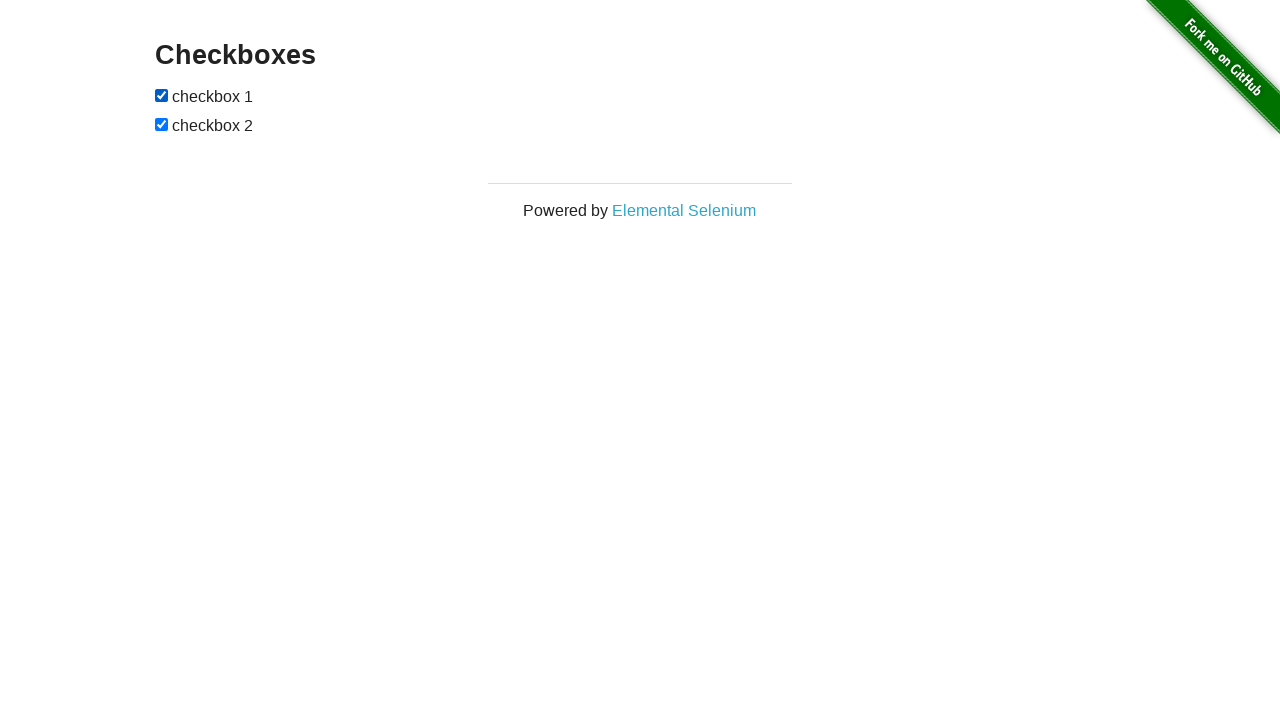

Second checkbox is already selected
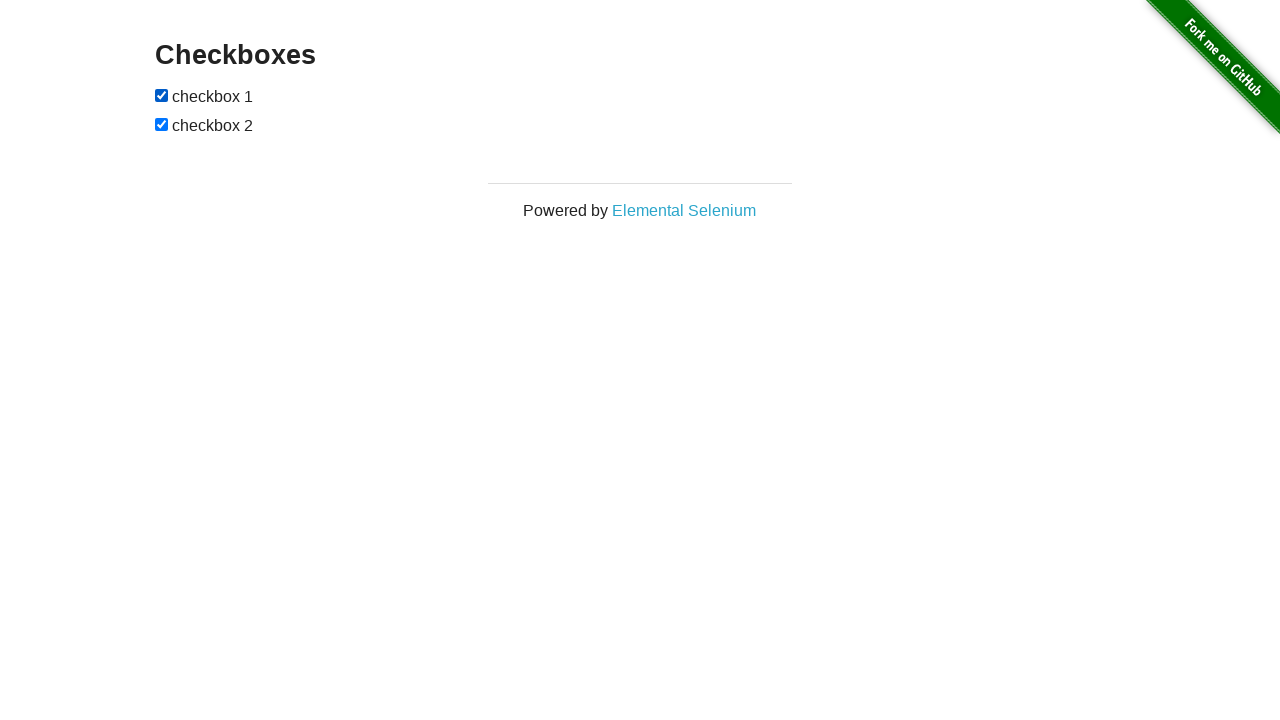

Verified first checkbox is selected
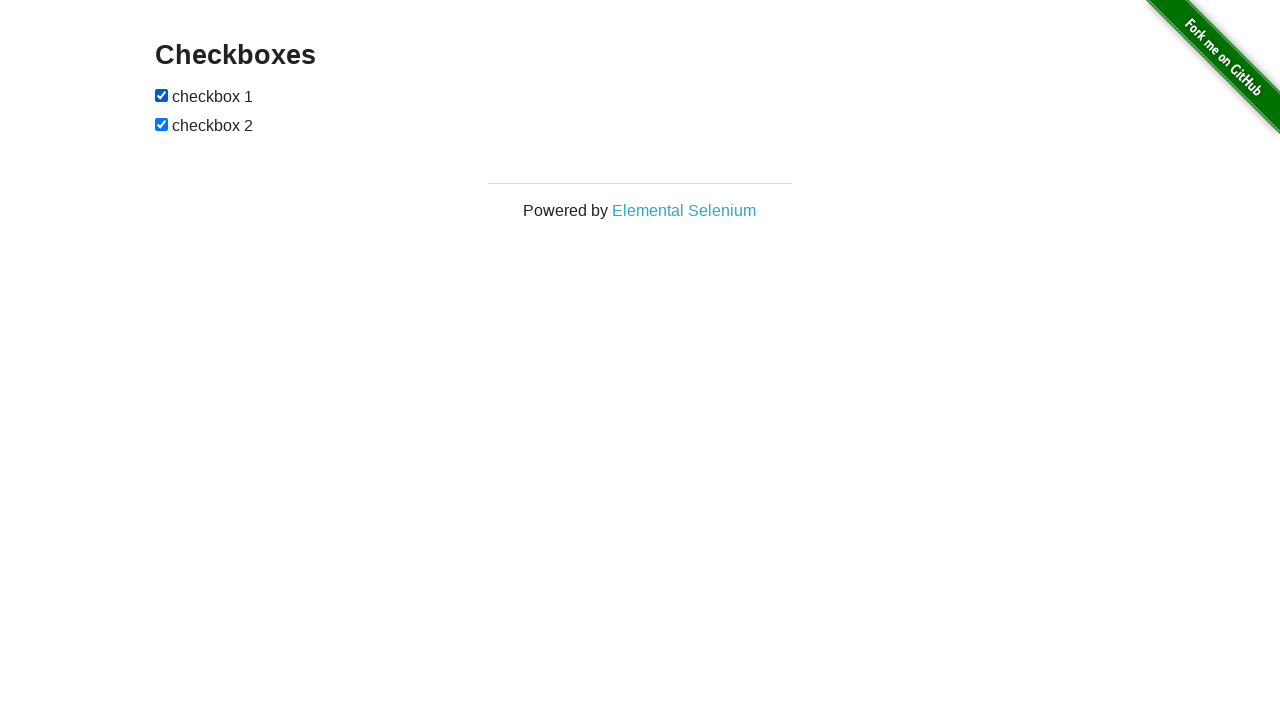

Verified second checkbox is selected
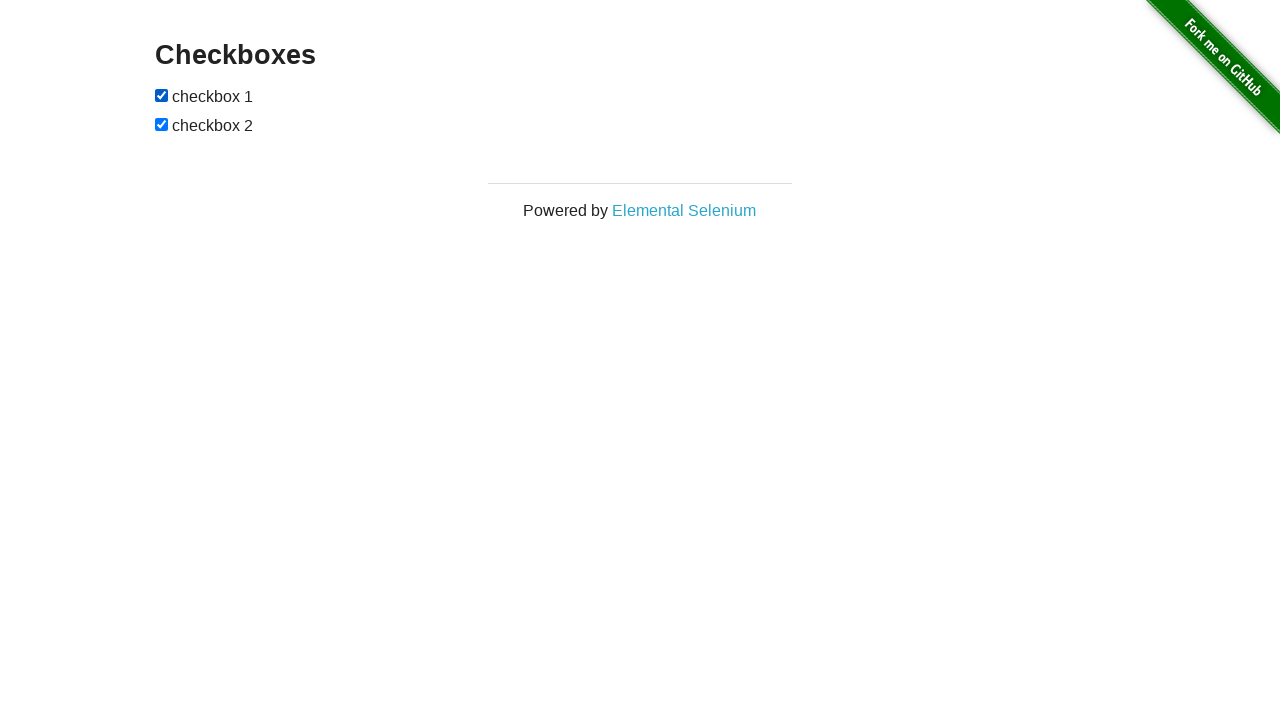

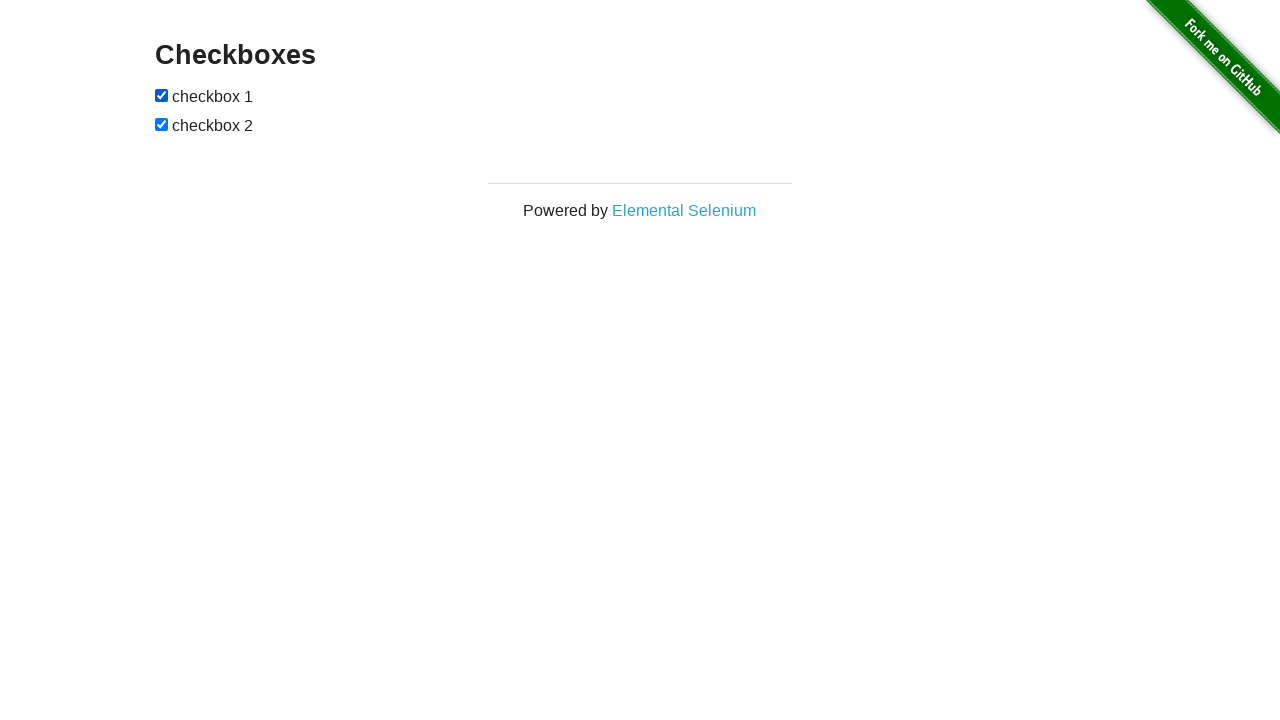